Tests page scrolling by navigating to a Chrome command-line switches reference page, scrolling to the bottom of the page, and then refreshing the page.

Starting URL: https://peter.sh/experiments/chromium-command-line-switches/

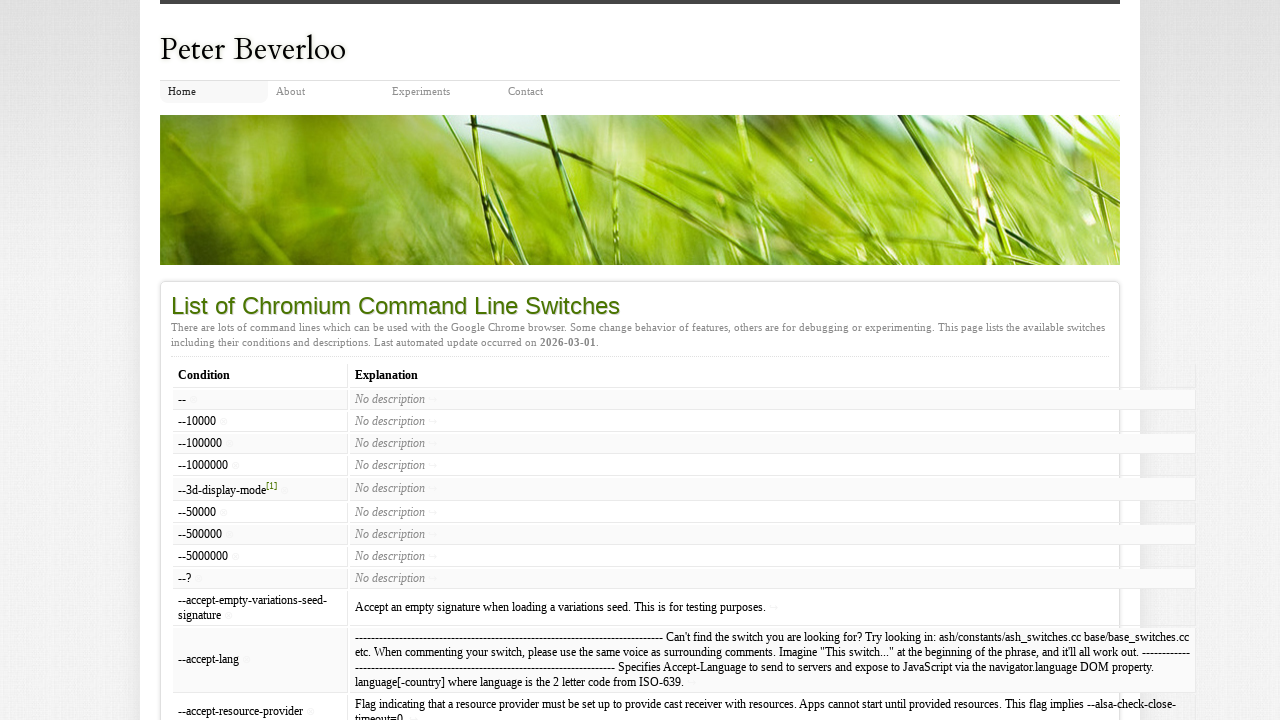

Navigated to Chrome command-line switches reference page
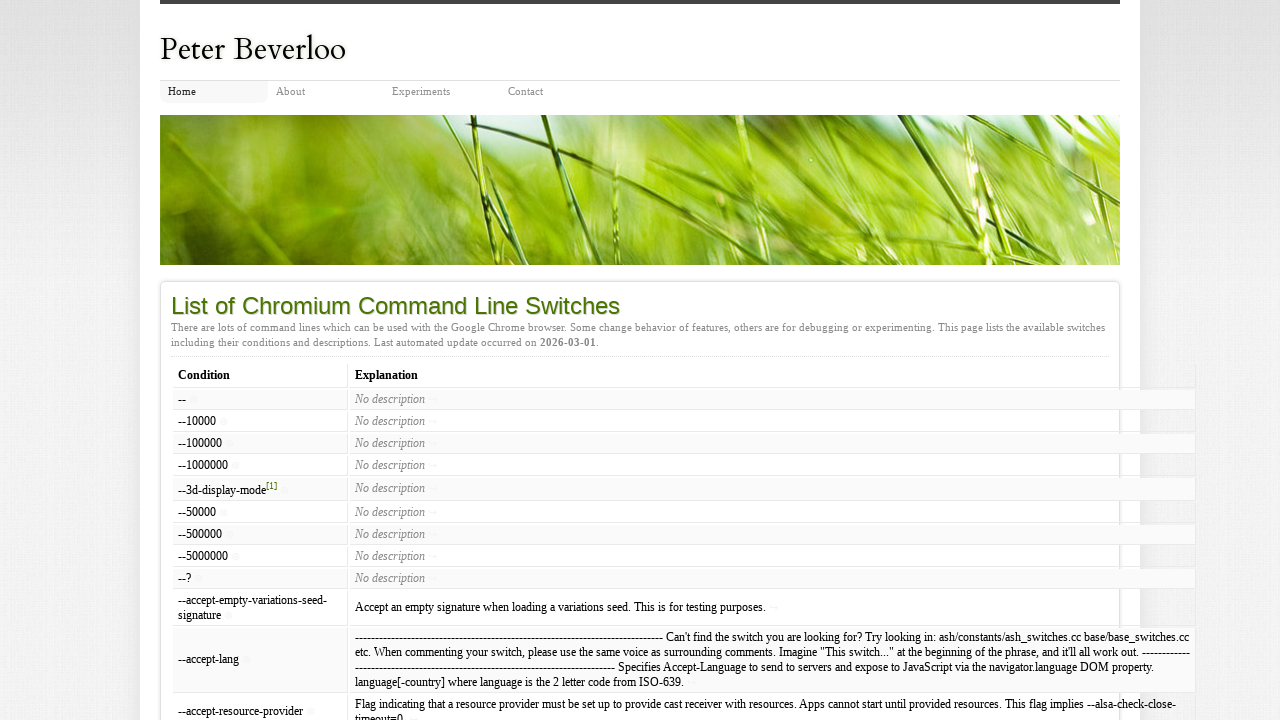

Scrolled to the bottom of the page
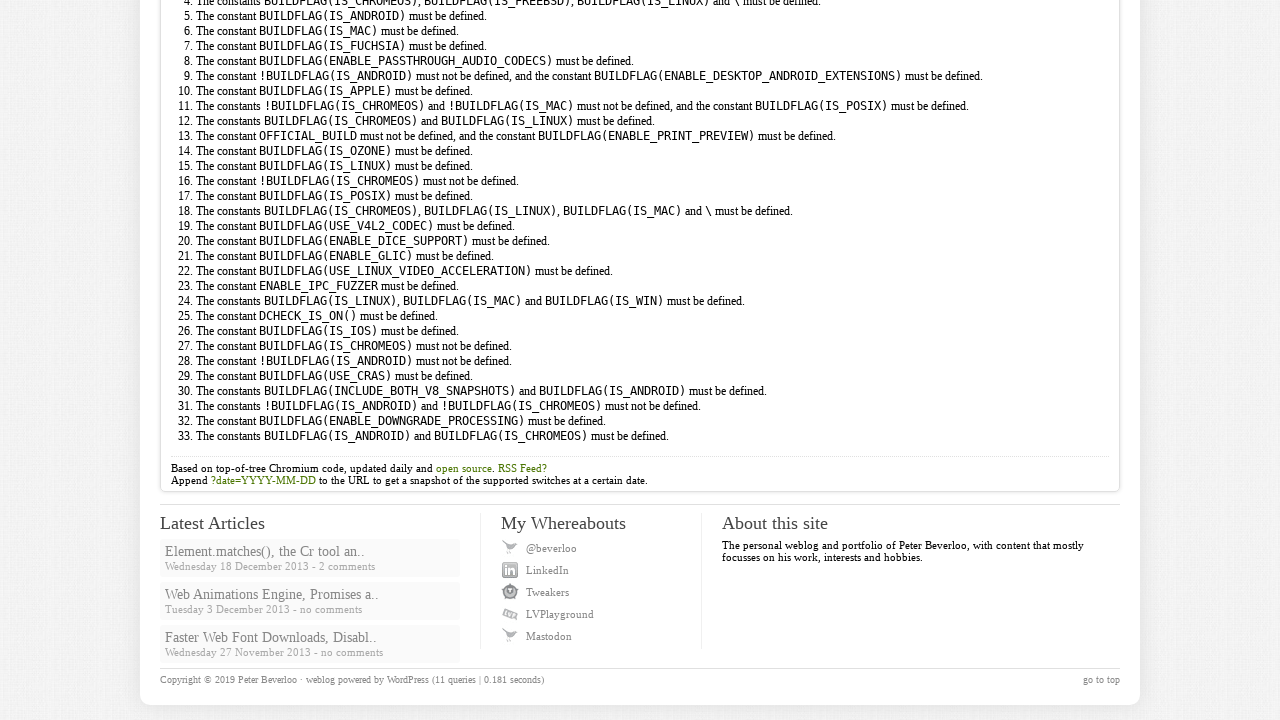

Refreshed the page
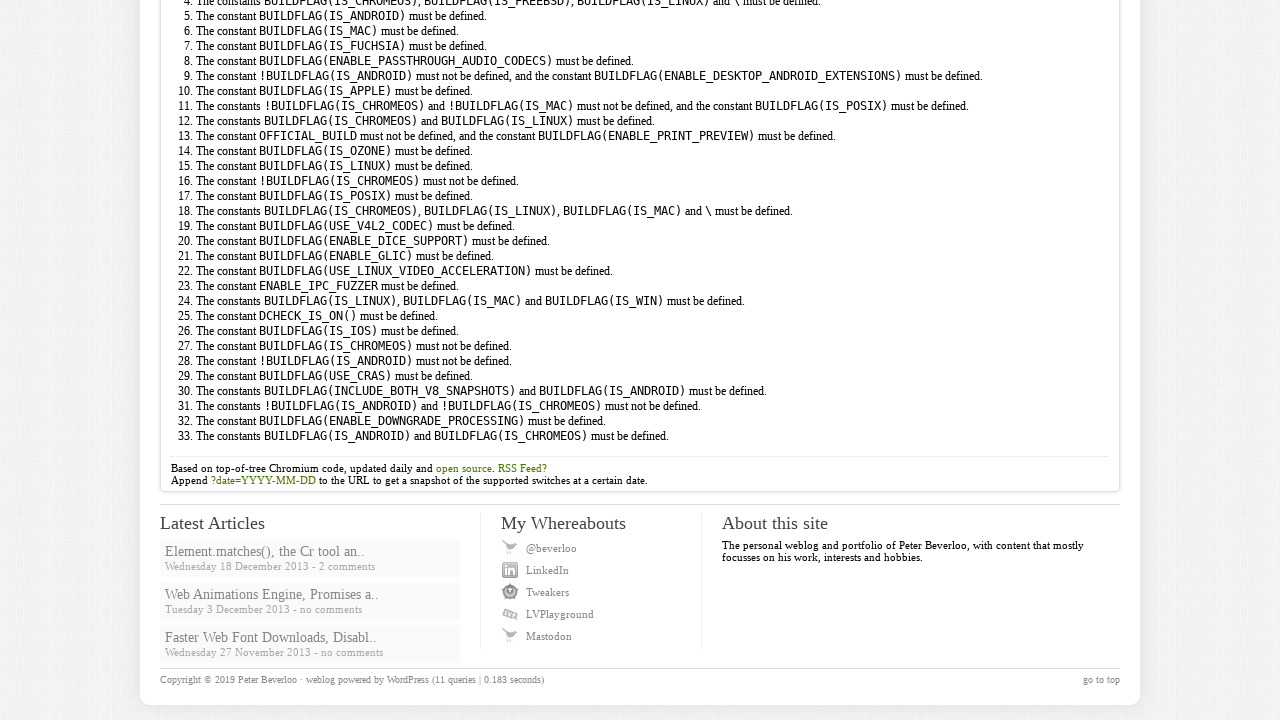

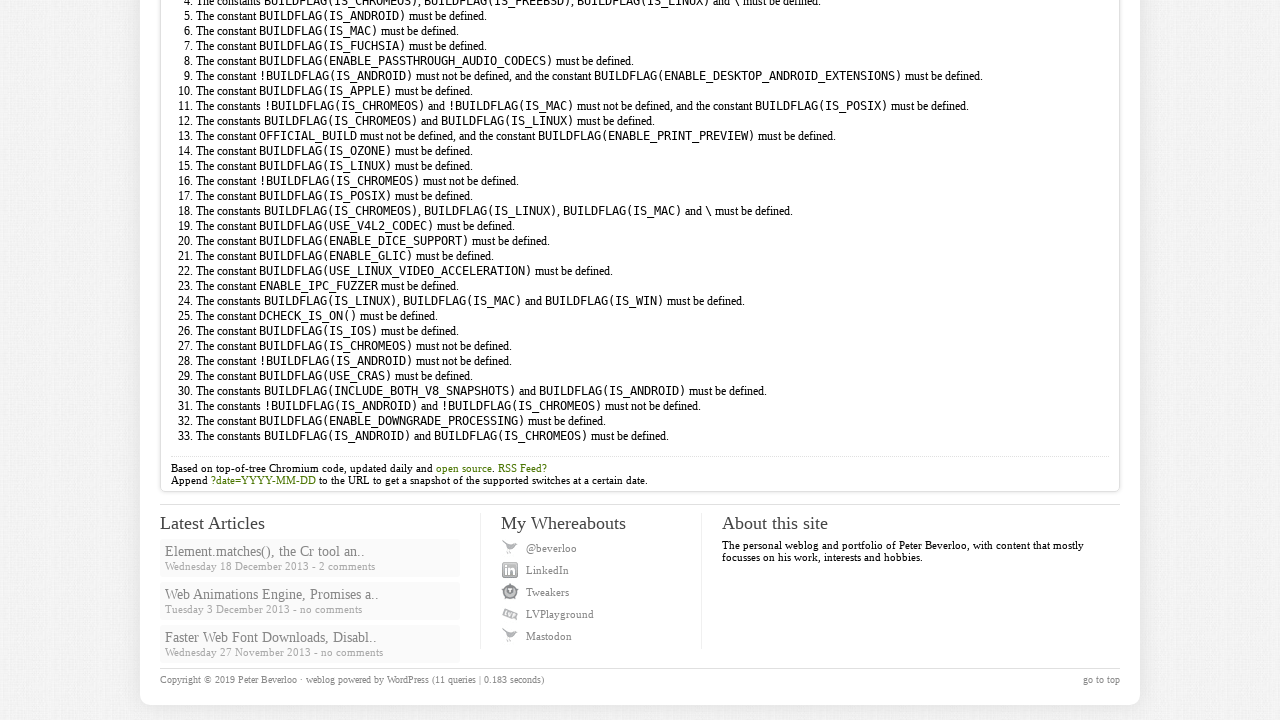